Tests drag and drop functionality on the jQuery UI droppable demo page by switching to an iframe and dragging an element onto a drop target.

Starting URL: https://jqueryui.com/droppable/

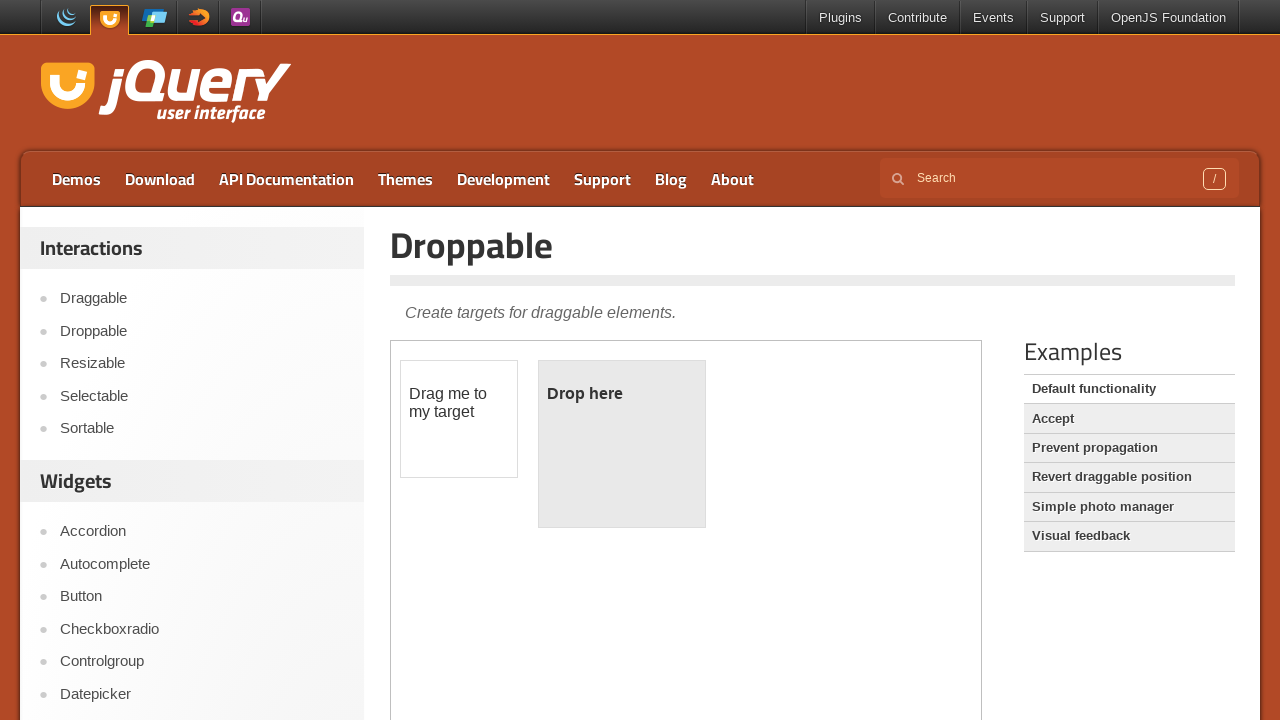

Located the jQuery UI droppable demo iframe
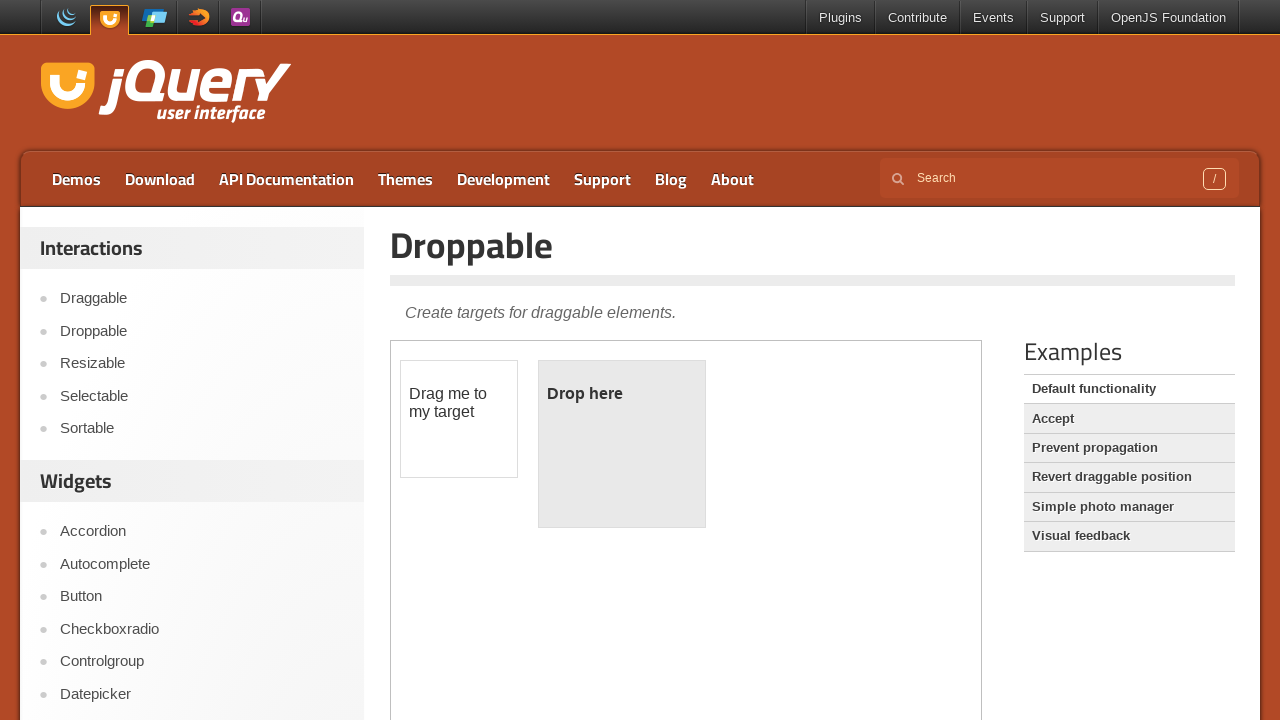

Located the draggable element within the iframe
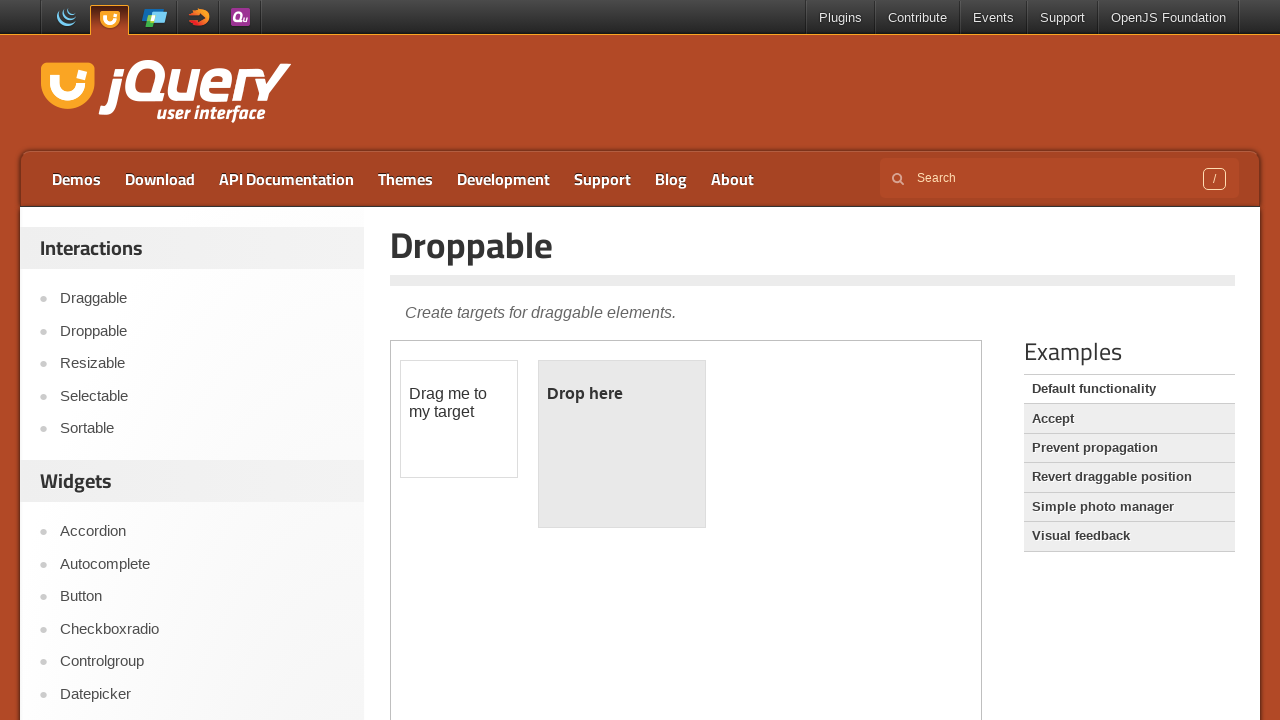

Located the droppable target element within the iframe
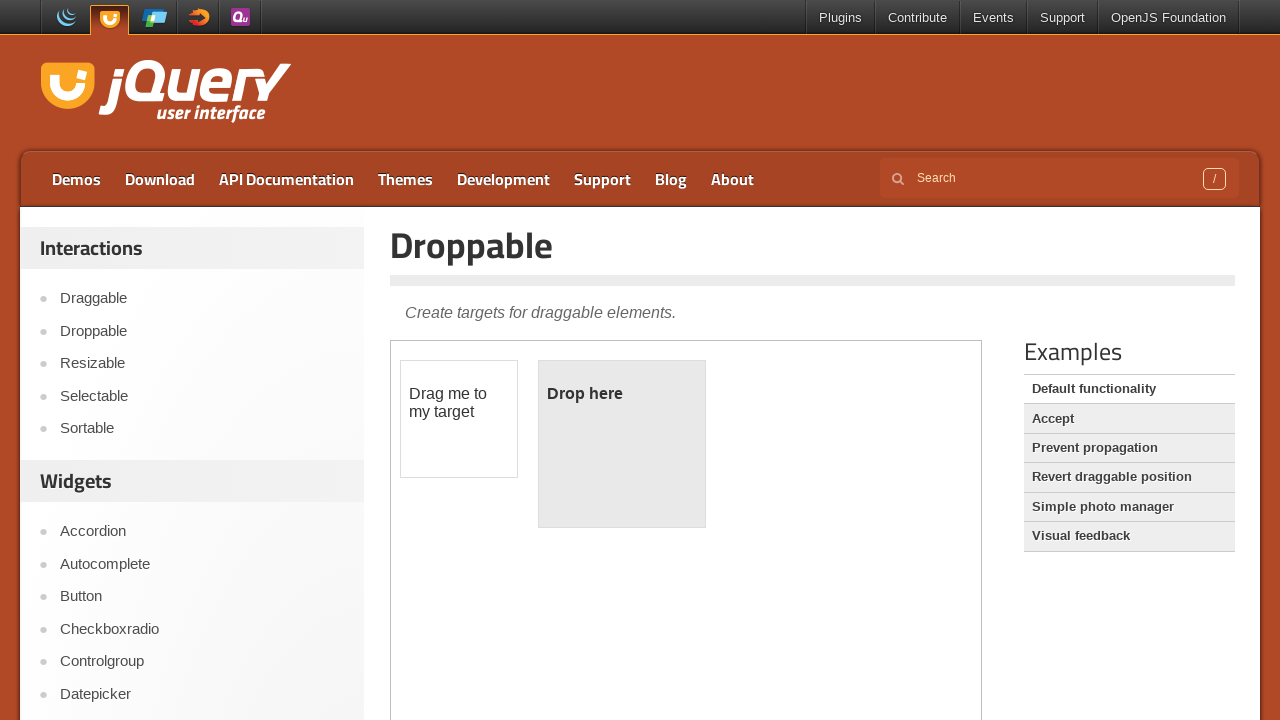

Dragged the source element onto the droppable target at (622, 444)
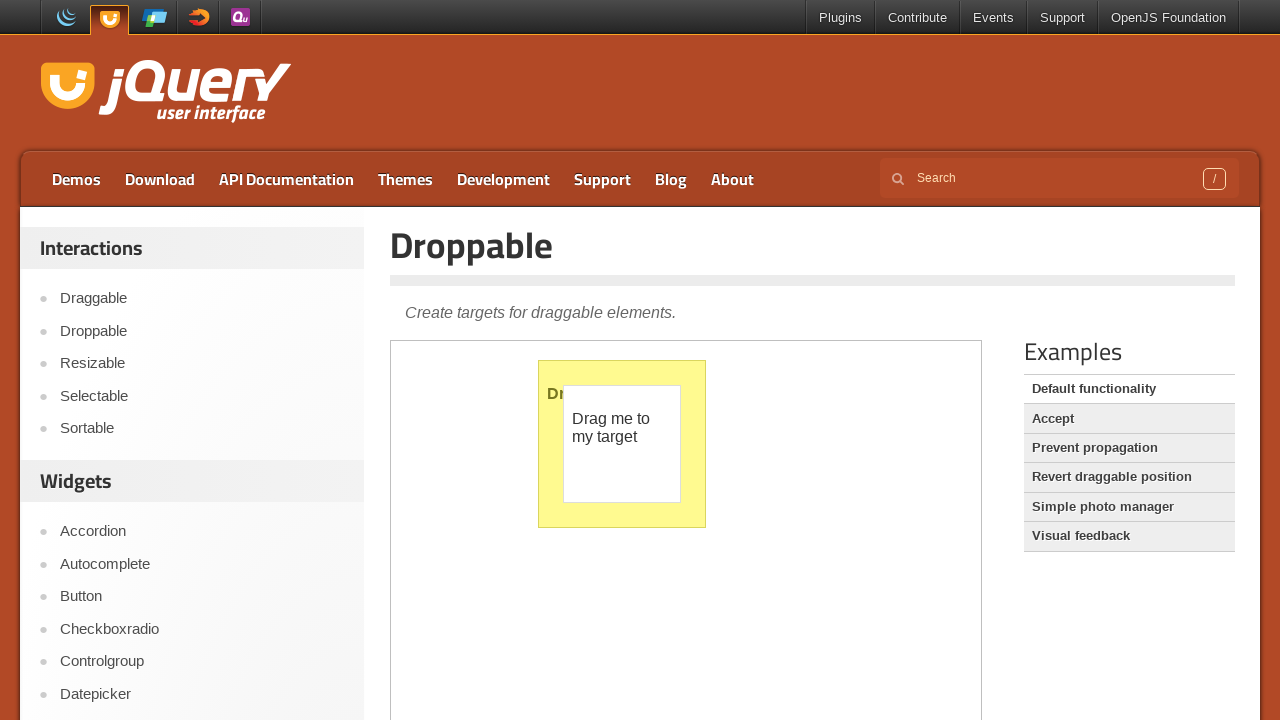

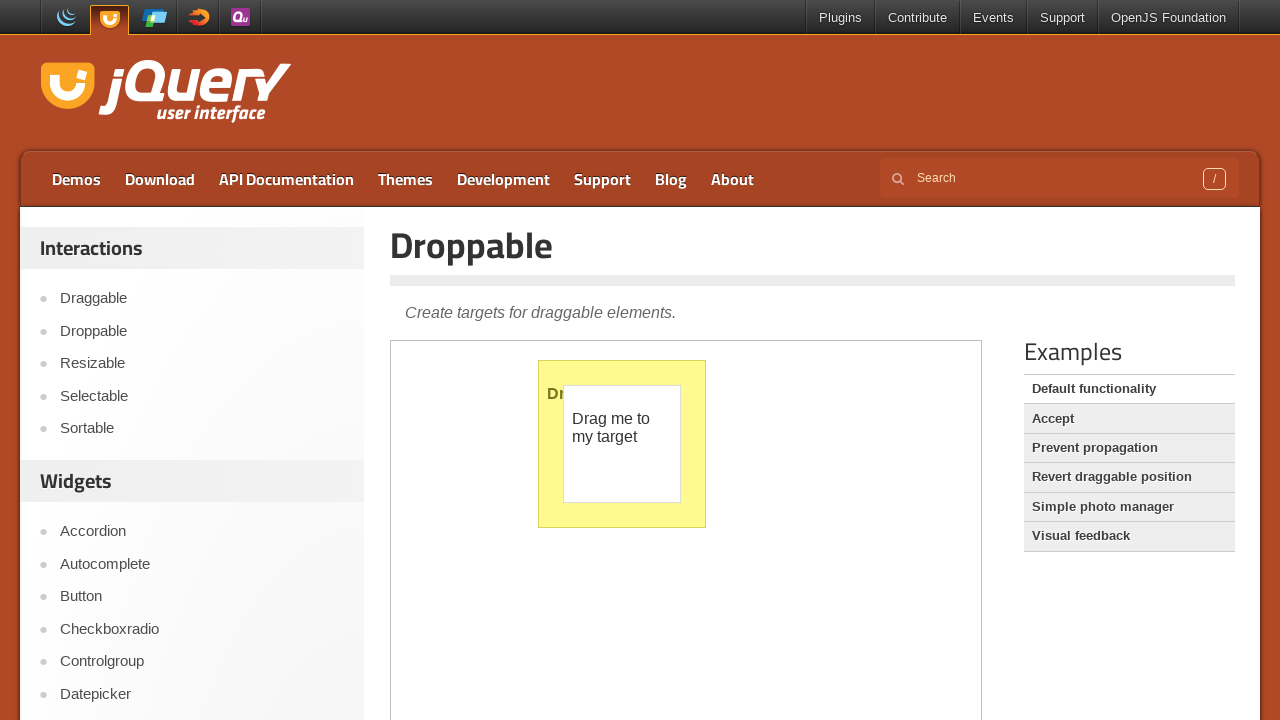